Tests filtering to display only active (not completed) items

Starting URL: https://demo.playwright.dev/todomvc

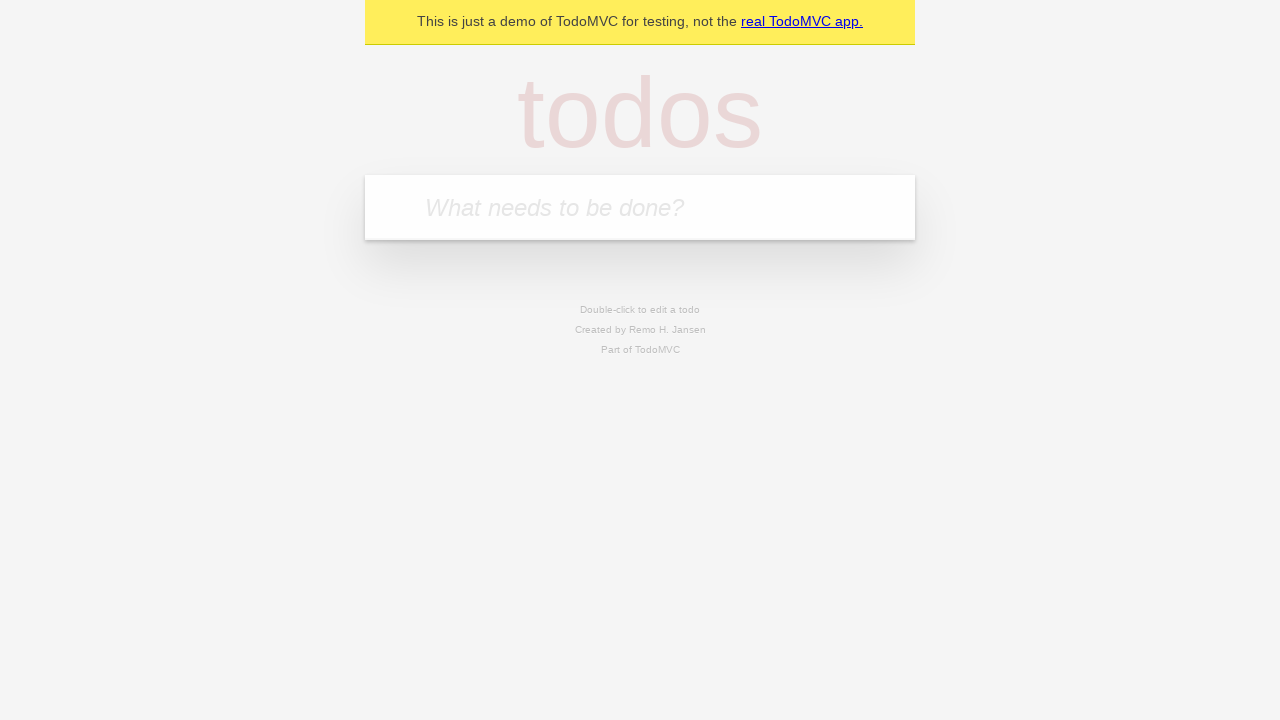

Filled new todo field with 'buy some cheese' on .new-todo
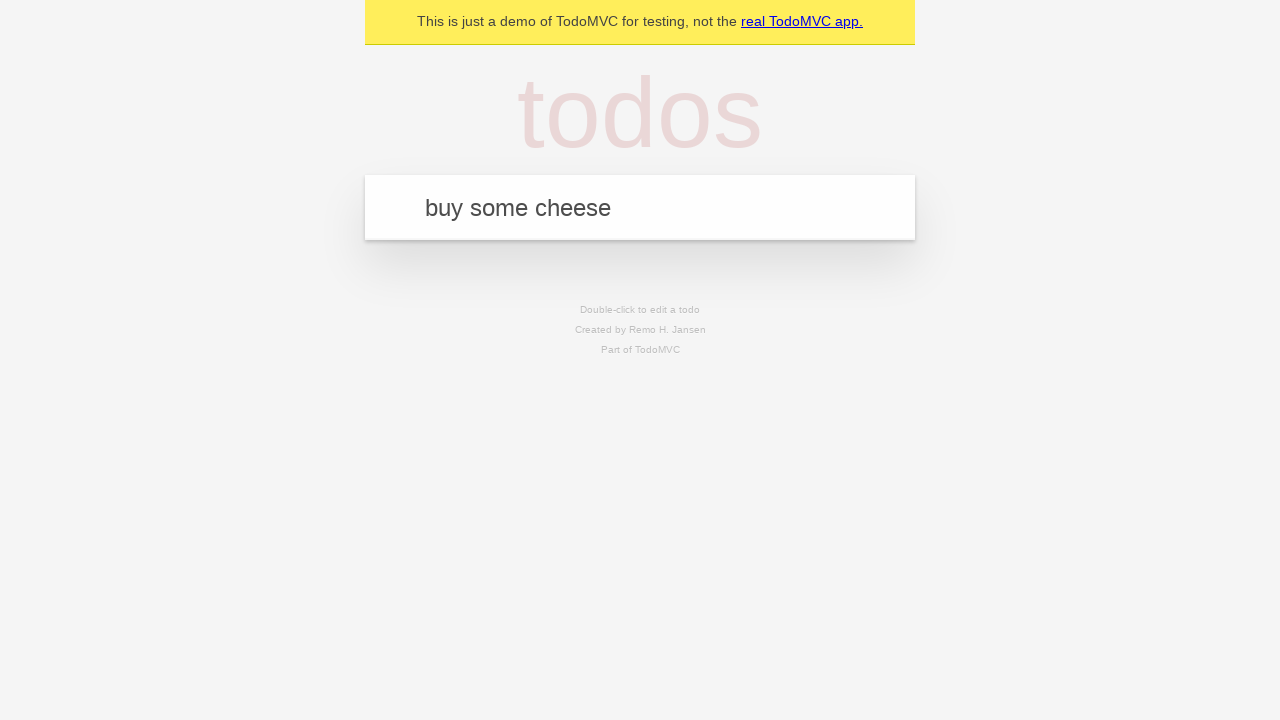

Pressed Enter to add first todo on .new-todo
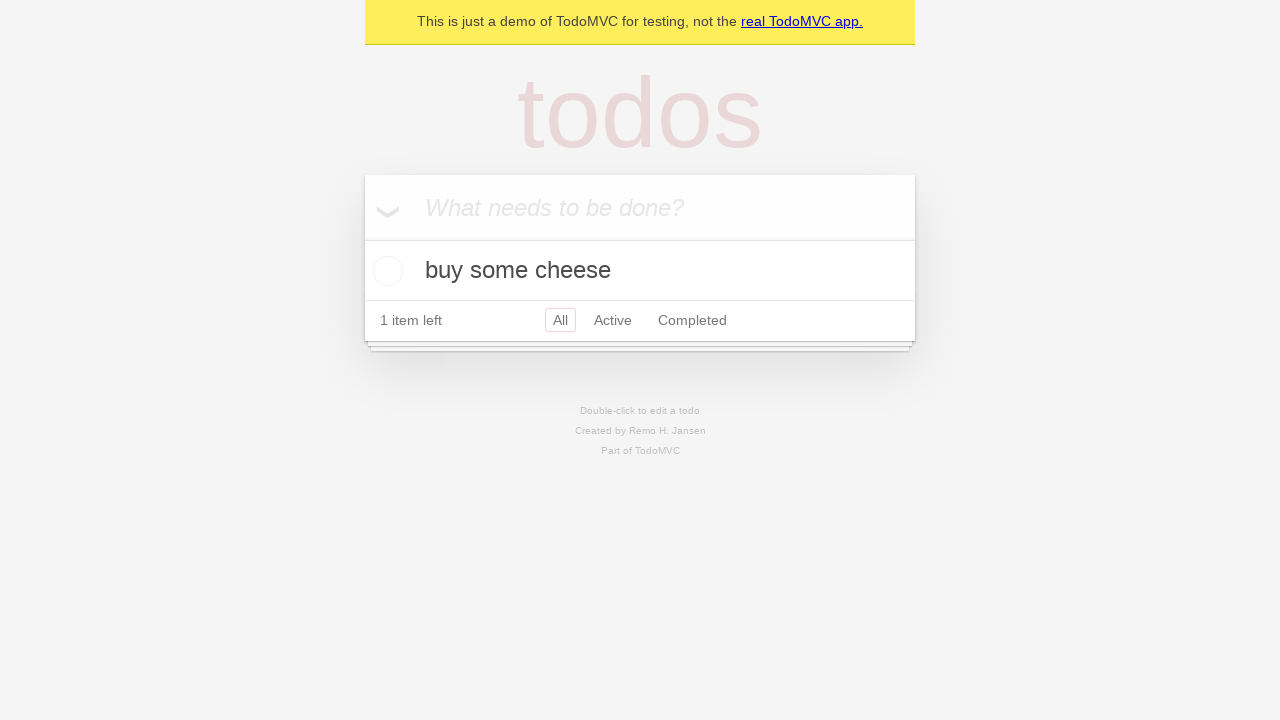

Filled new todo field with 'feed the cat' on .new-todo
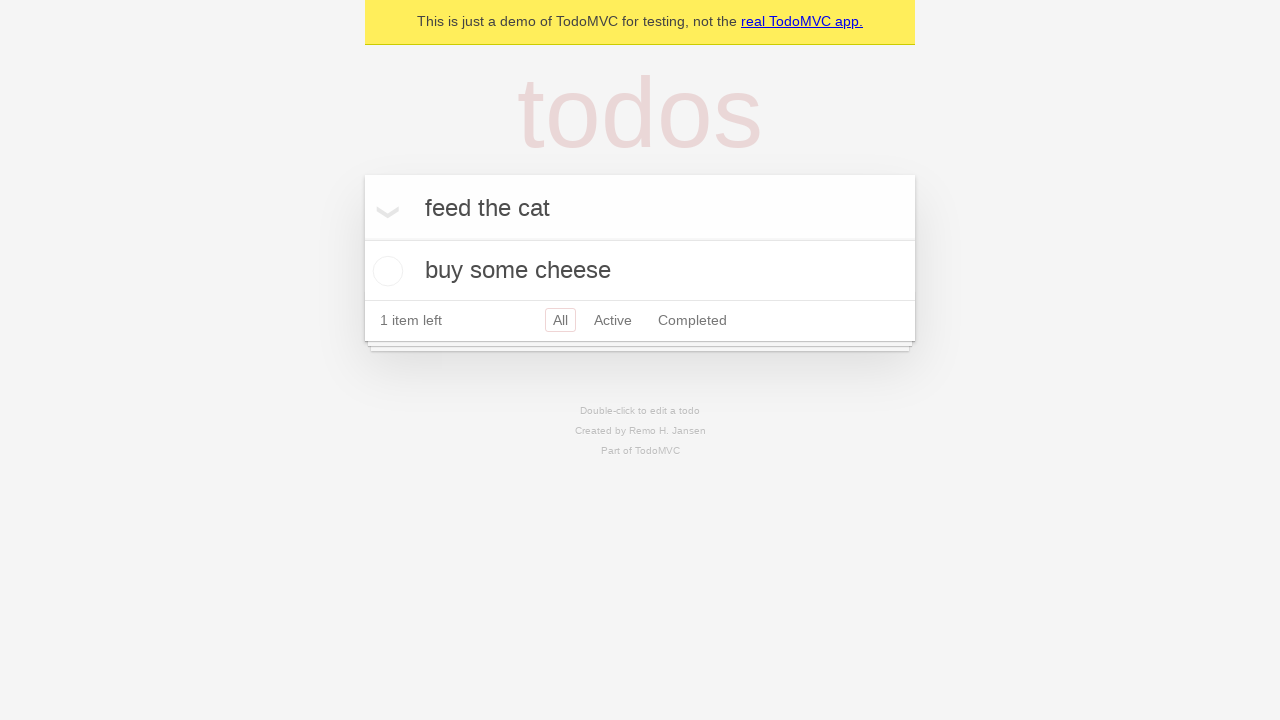

Pressed Enter to add second todo on .new-todo
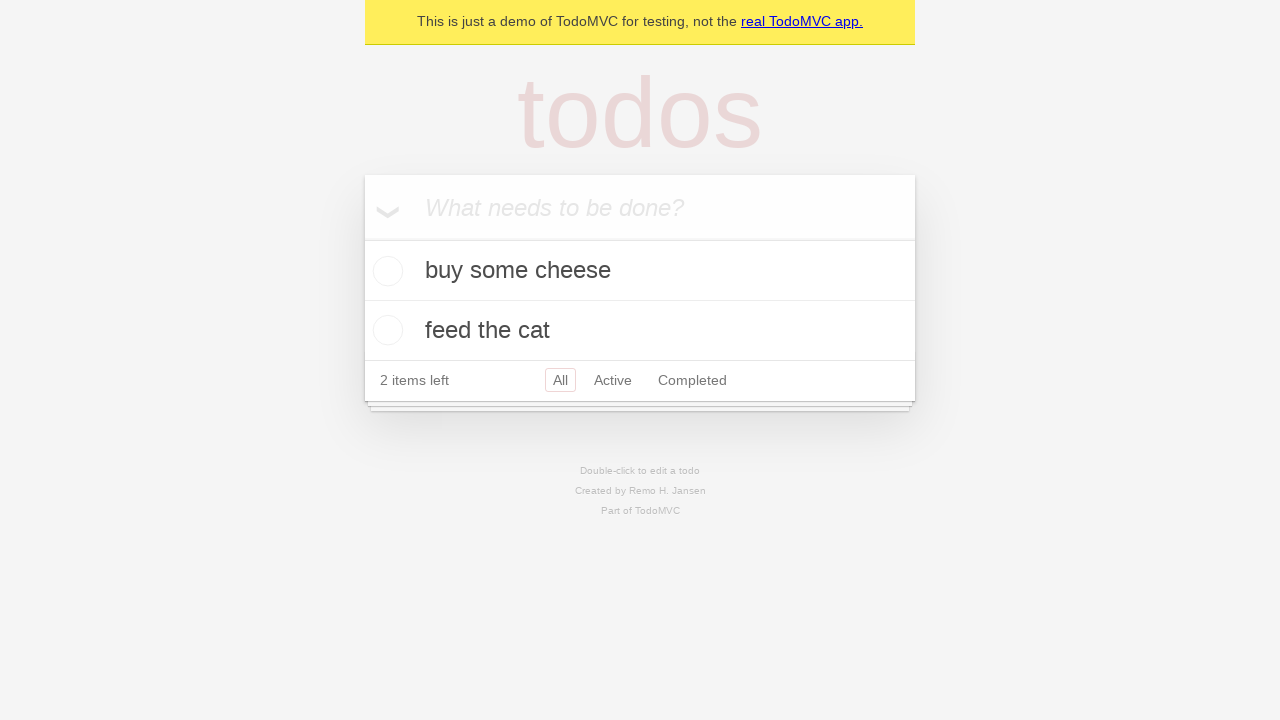

Filled new todo field with 'book a doctors appointment' on .new-todo
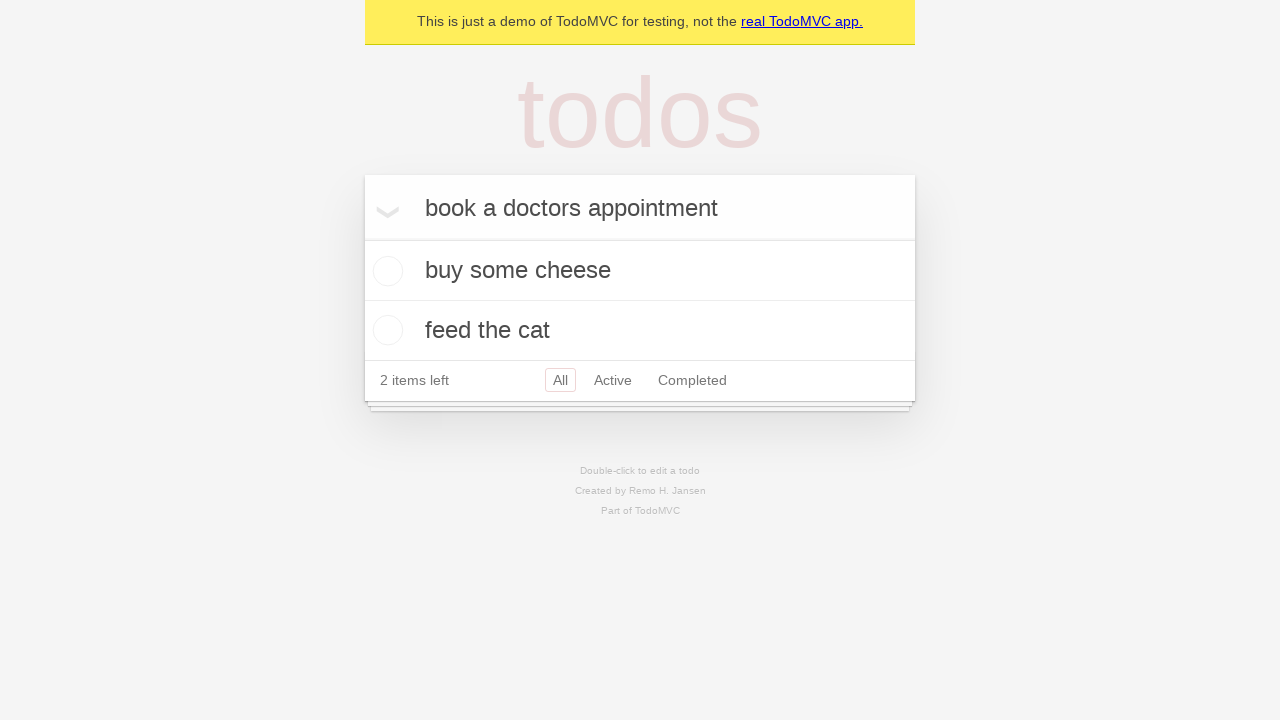

Pressed Enter to add third todo on .new-todo
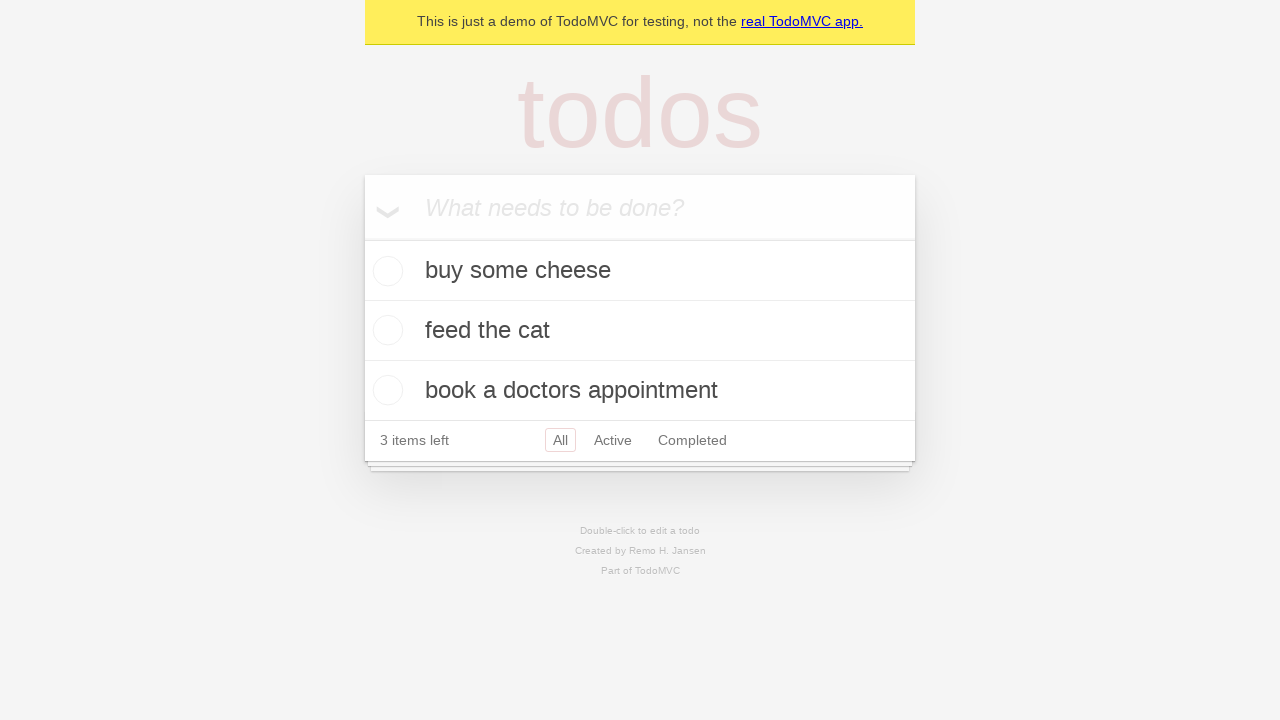

Marked second todo ('feed the cat') as completed at (385, 330) on .todo-list li .toggle >> nth=1
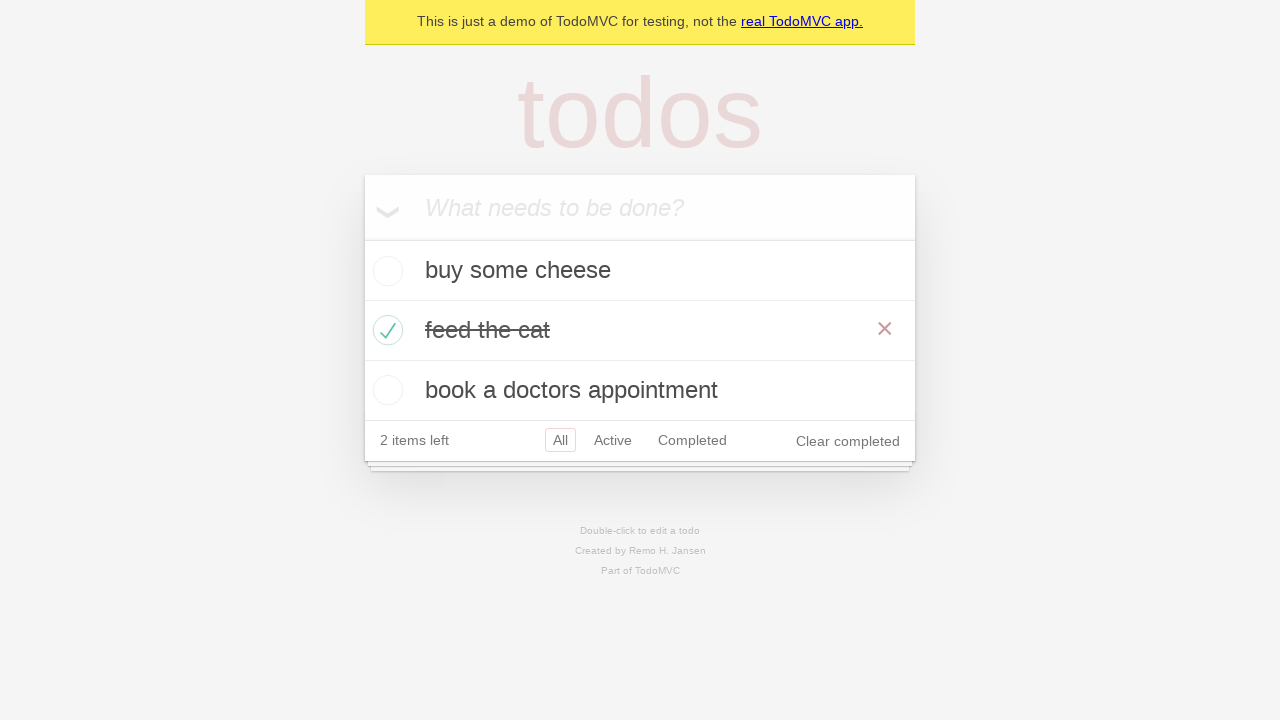

Clicked Active filter to display only active (not completed) items at (613, 440) on .filters >> text=Active
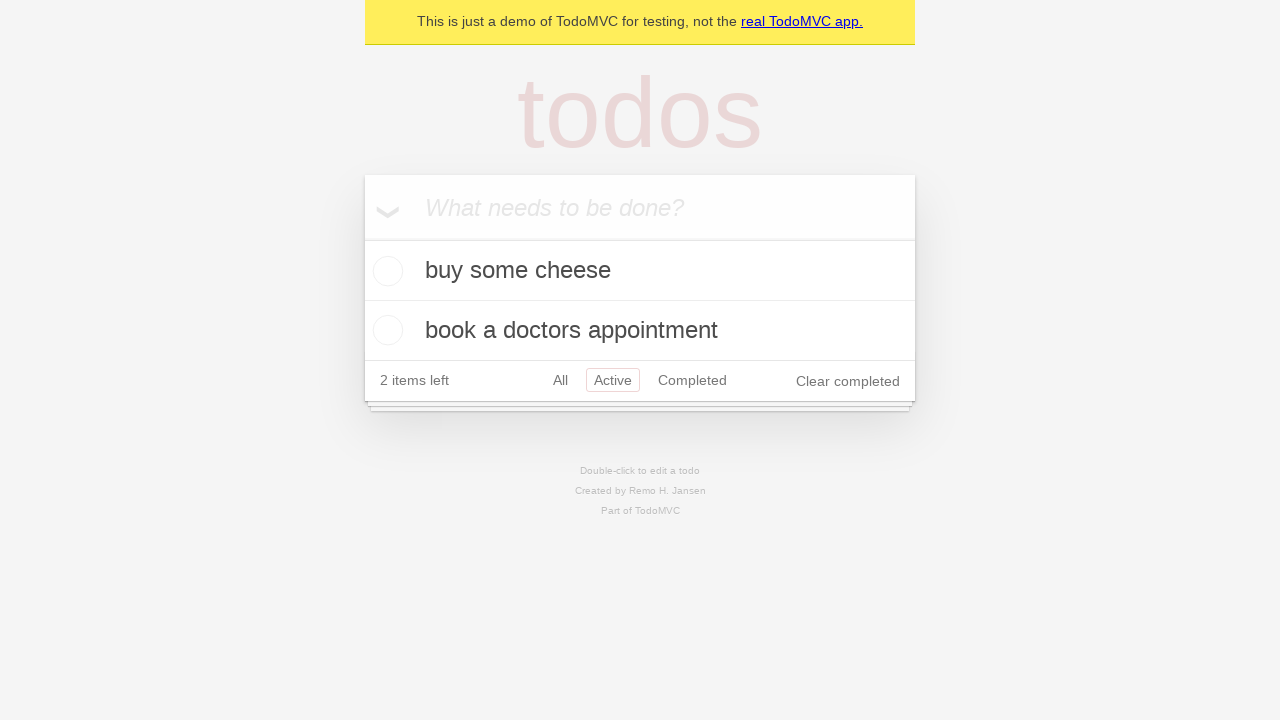

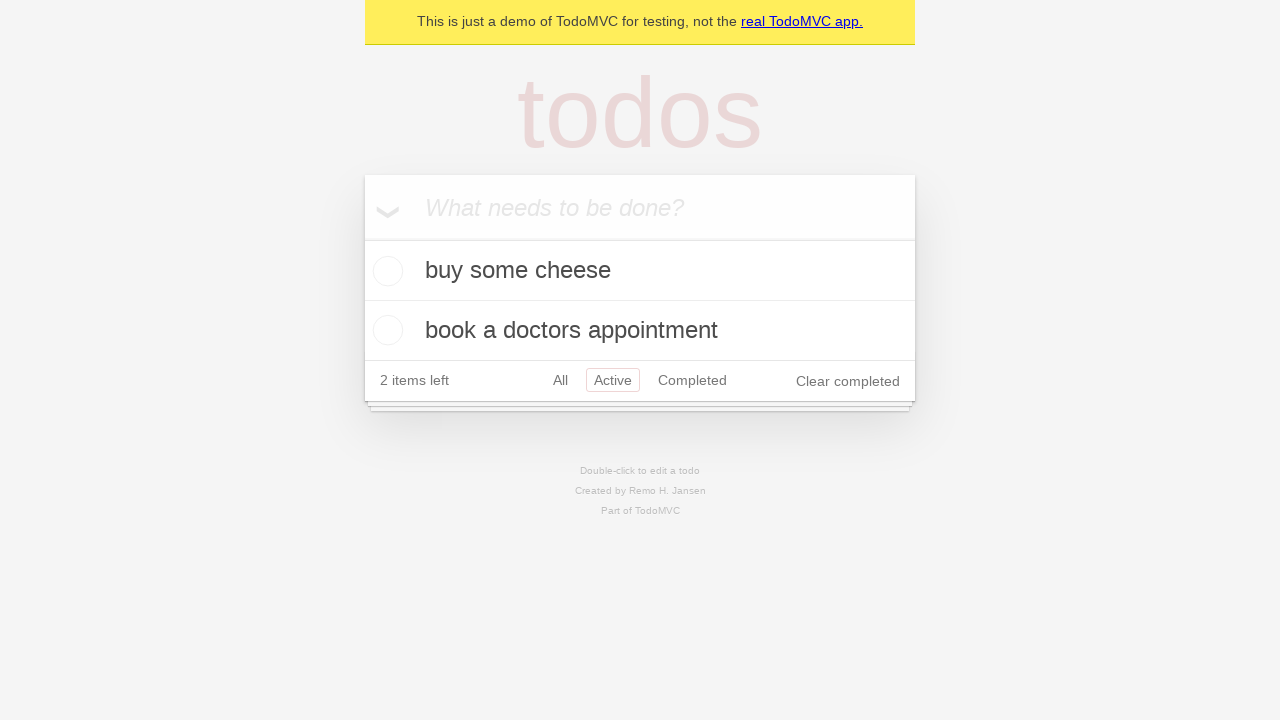